Performs a mouse click at a specific coordinate position on the page using mouse hovering

Starting URL: https://demo.actitime.com/login.do

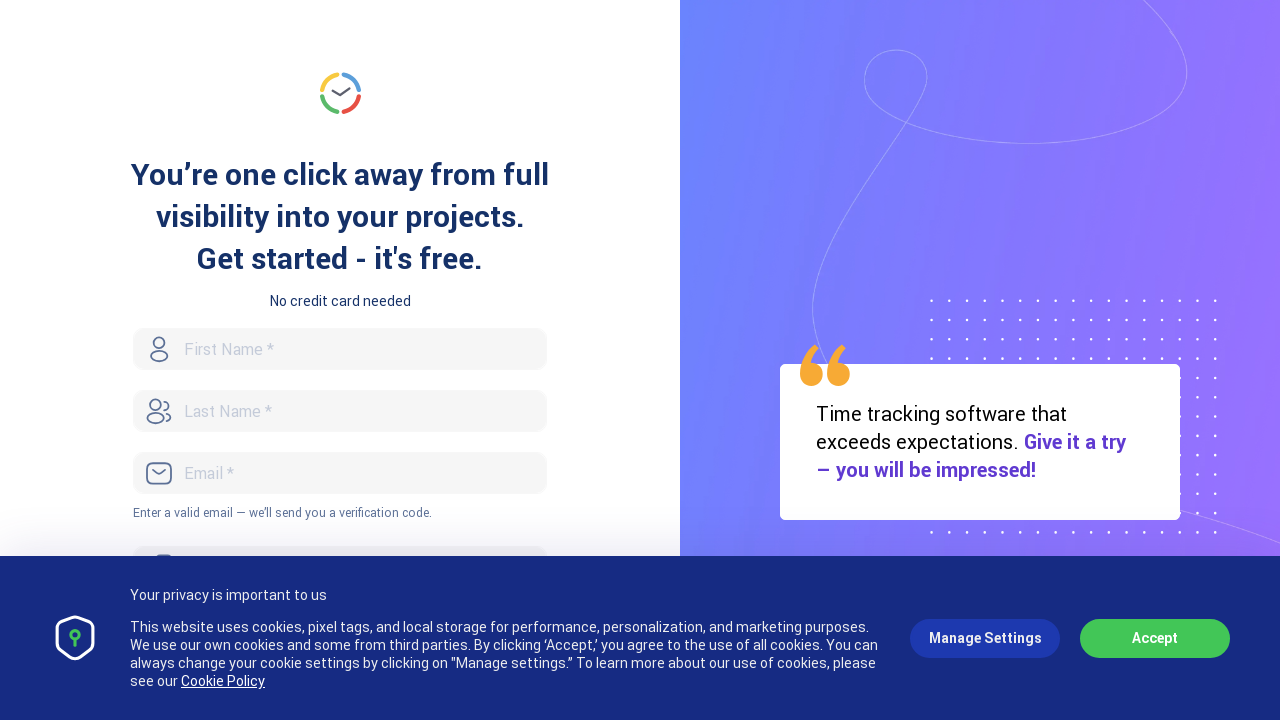

Clicked at coordinates (234, 345) using mouse at (234, 345)
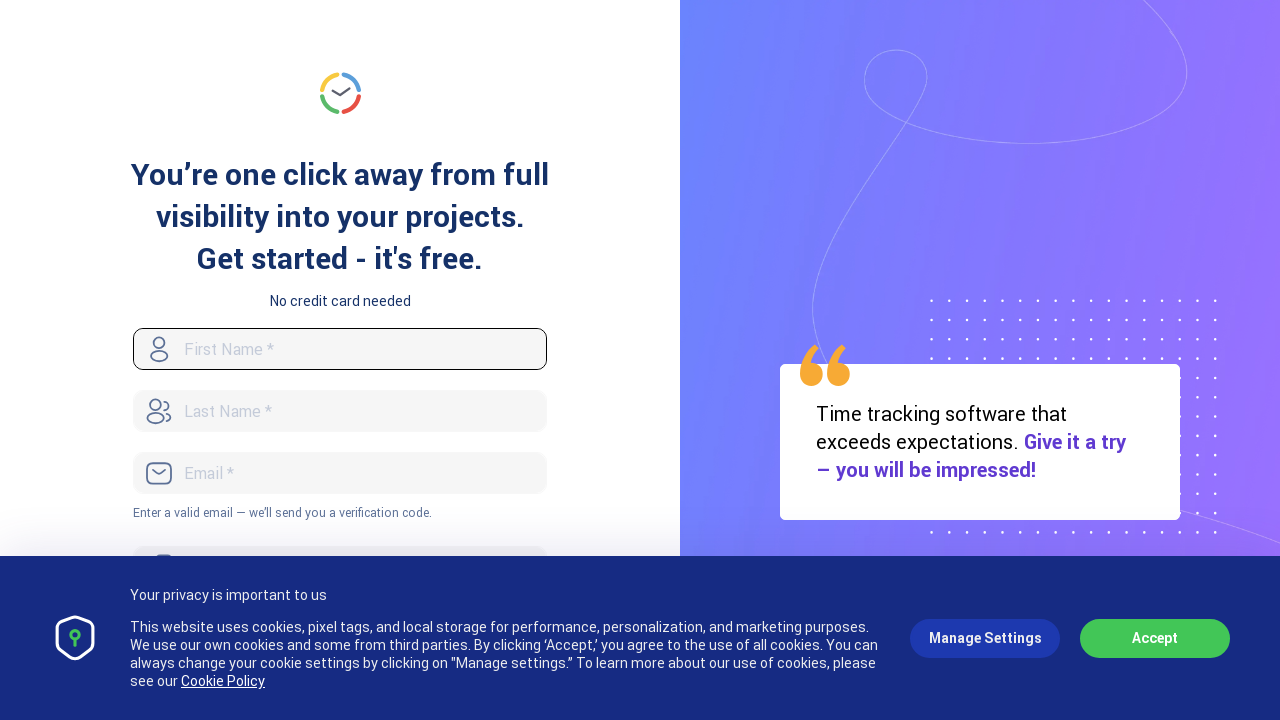

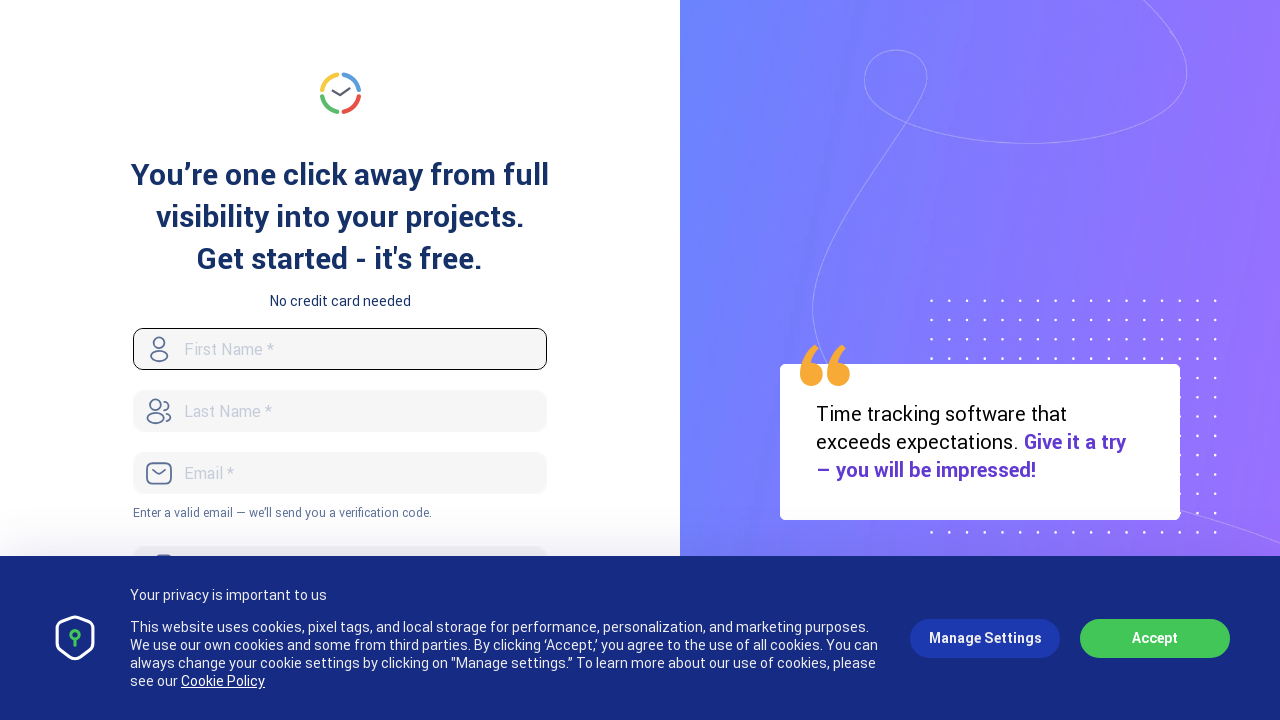